Tests the deck image generator tool by entering a Pokemon card decklist into the form and submitting it to generate card images

Starting URL: https://limitlesstcg.com/tools/imggen

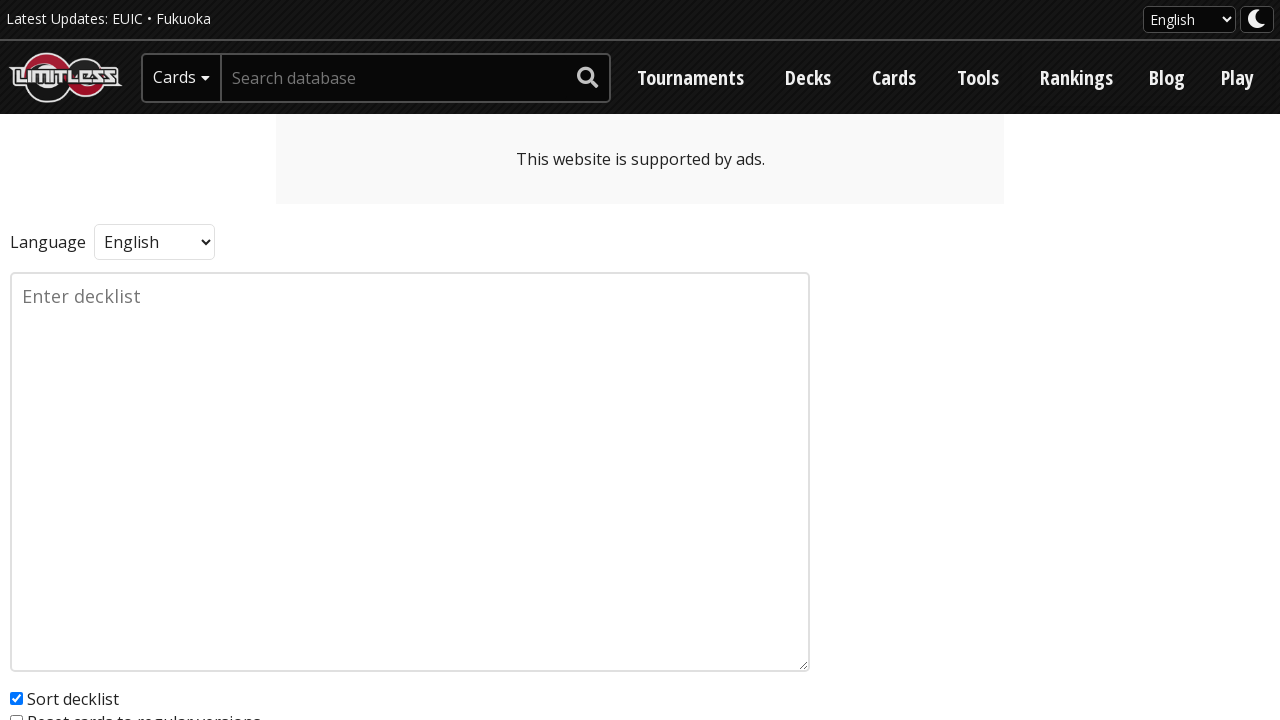

Cleared the decklist text area on textarea[name='input']
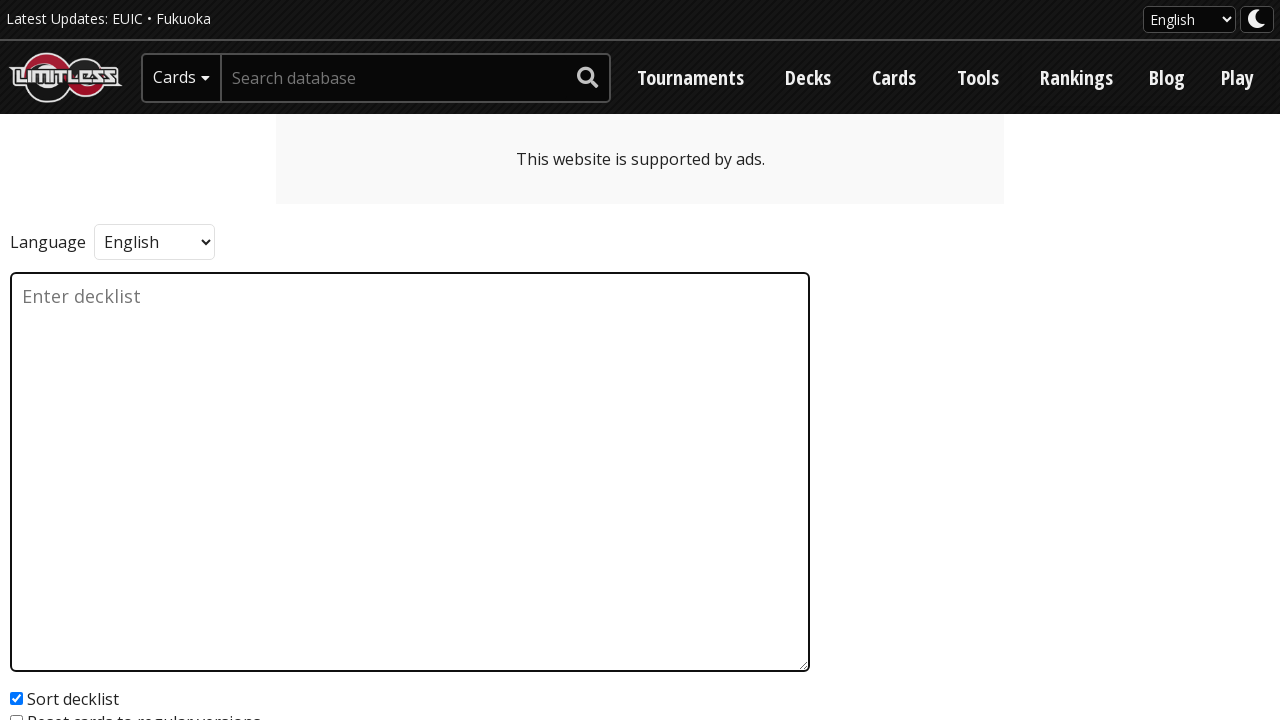

Filled the decklist text area with Pokemon TCG decklist containing Pikachu ex, Raichu ex, and supporting cards on textarea[name='input']
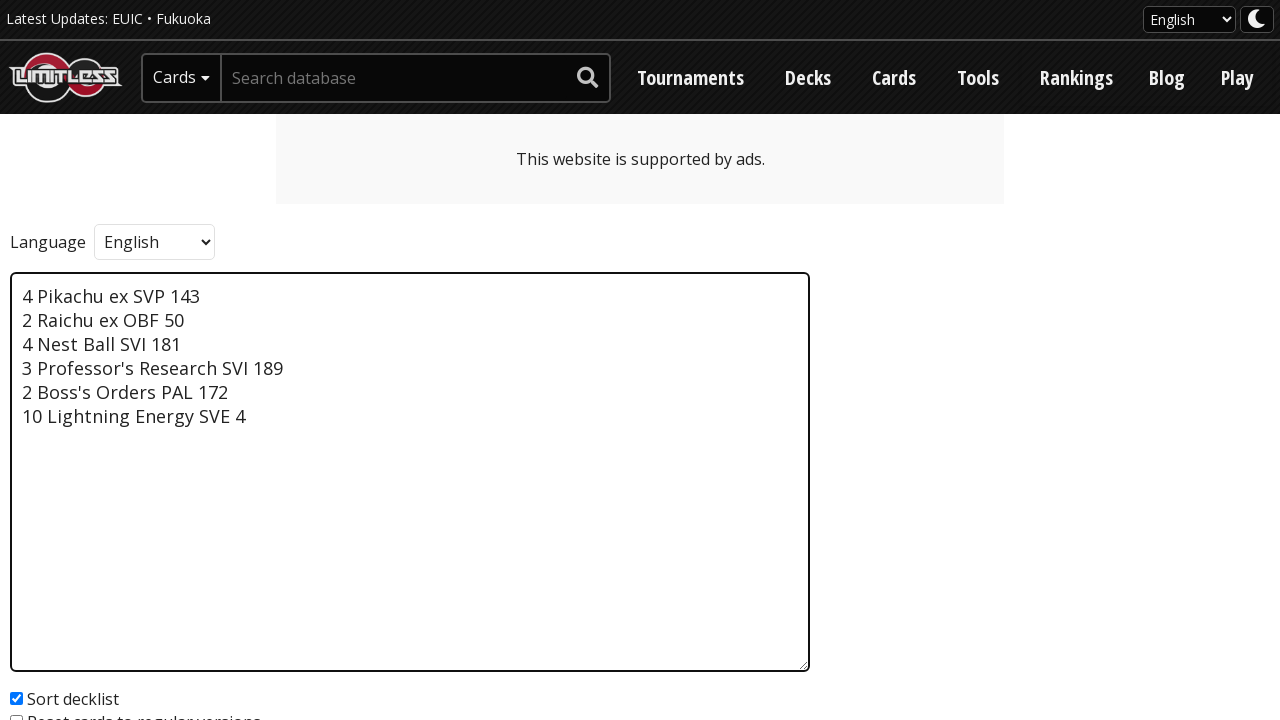

Clicked the Submit button to generate card images at (67, 440) on button[type='submit']:has-text('Submit')
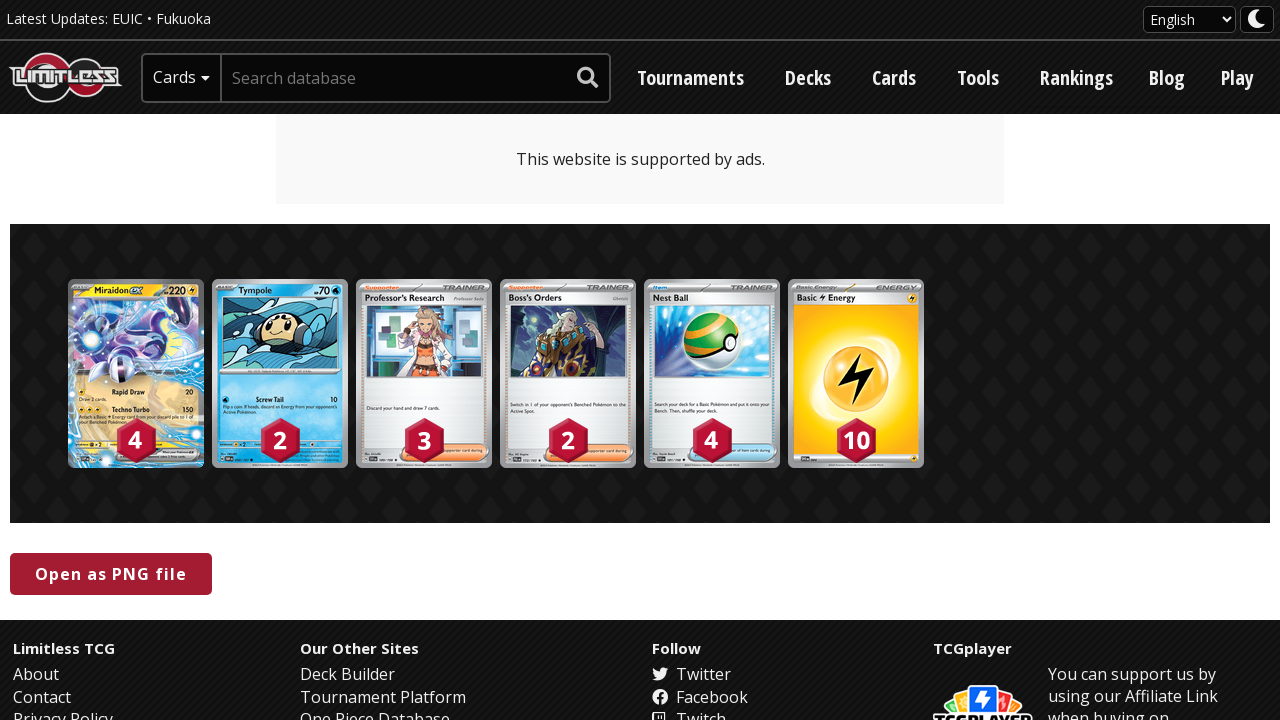

Card images loaded after form submission
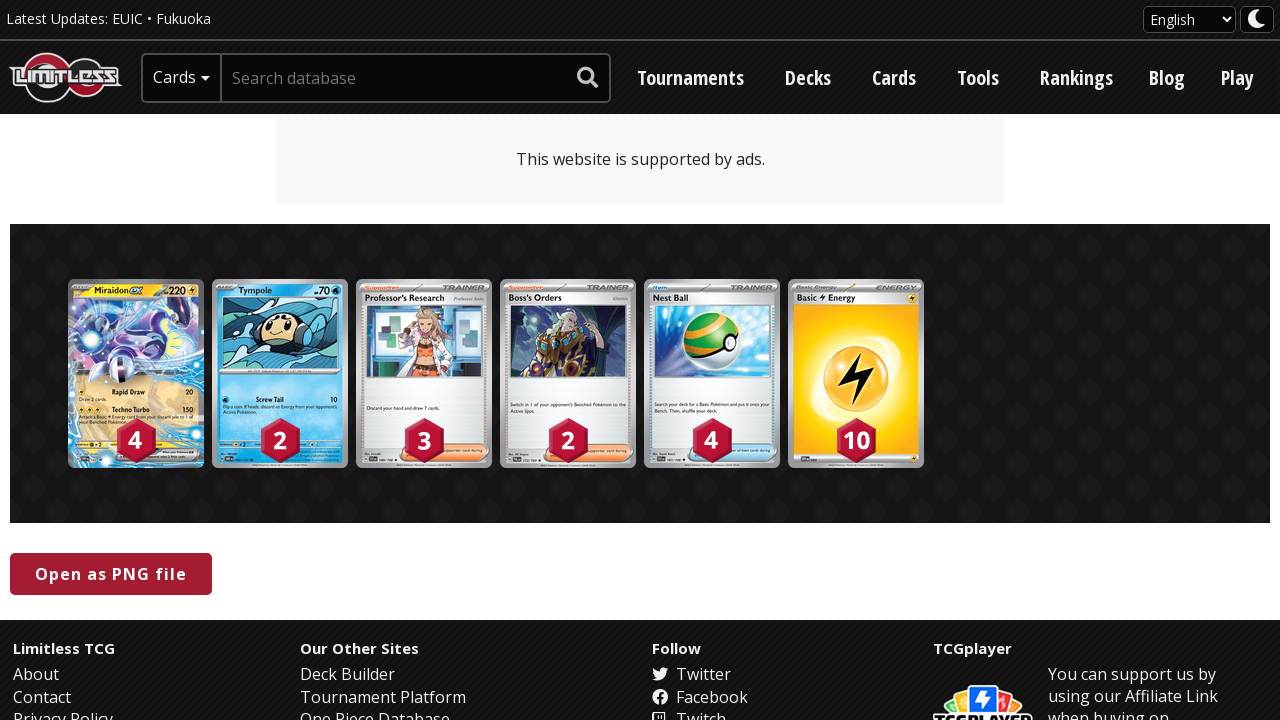

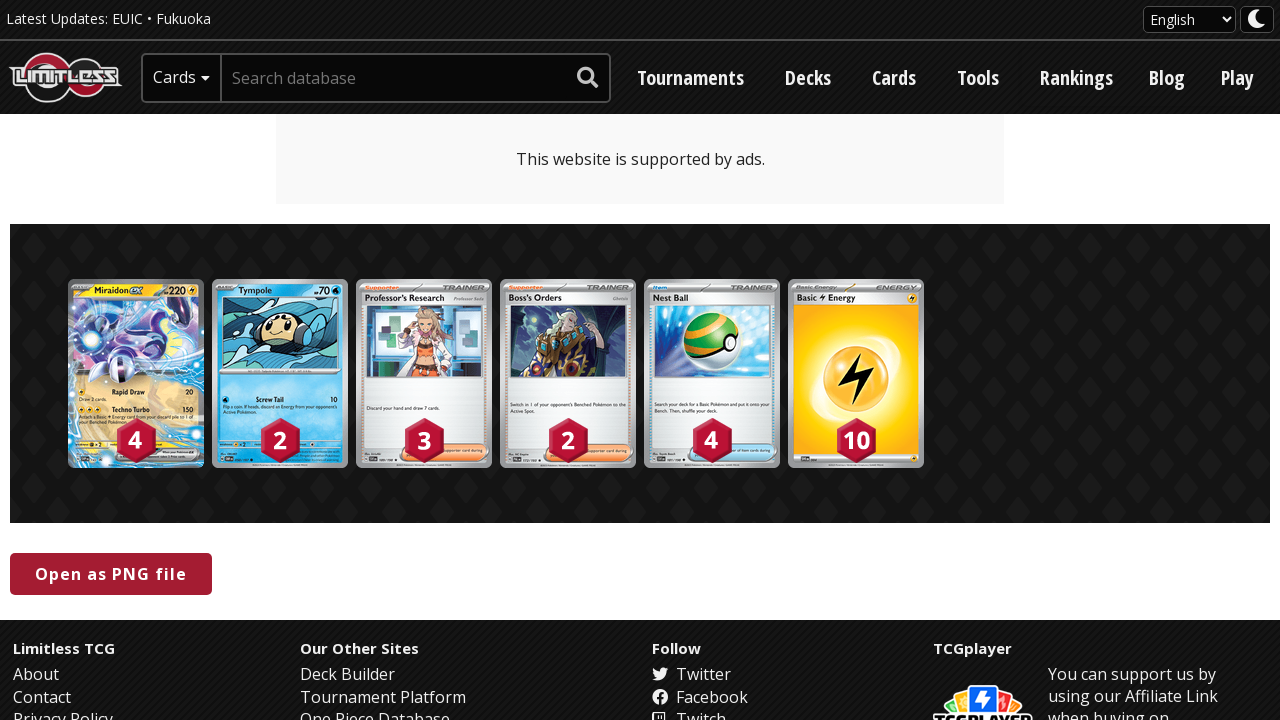